Tests dropdown selection functionality by selecting "Option 2" from a dropdown menu and verifying the selection

Starting URL: http://the-internet.herokuapp.com/dropdown

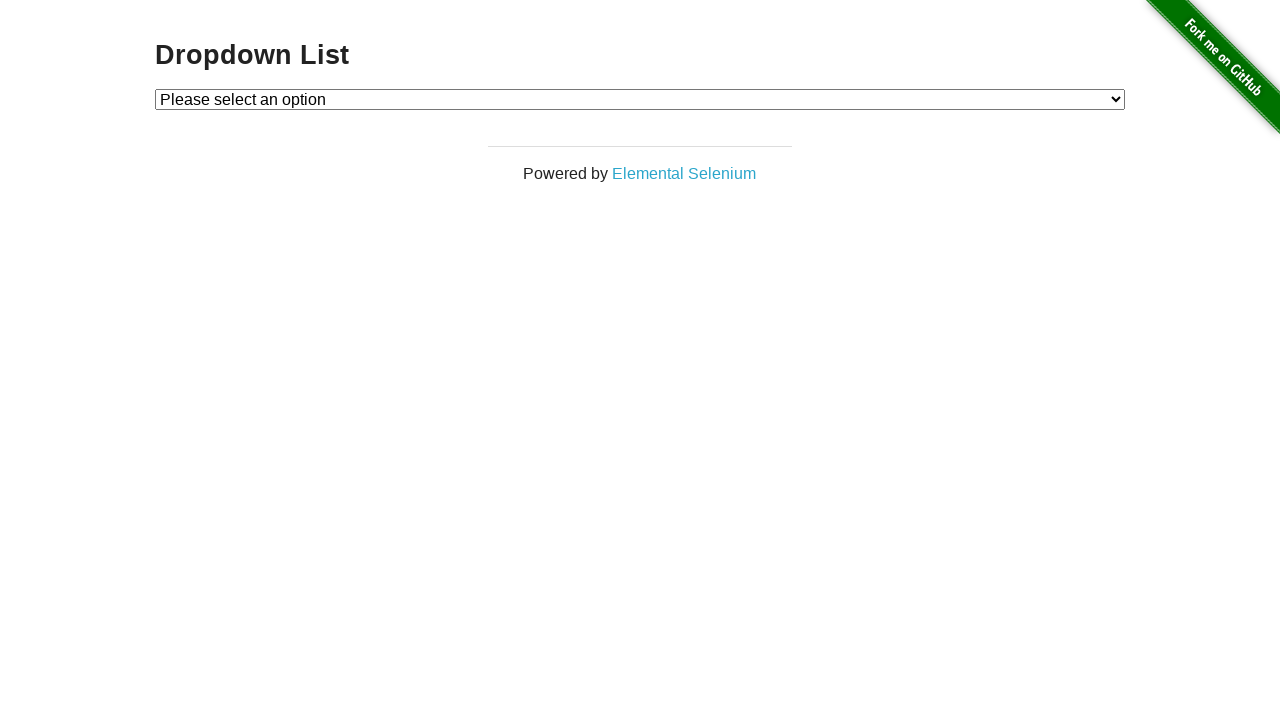

Selected 'Option 2' from the dropdown menu on #dropdown
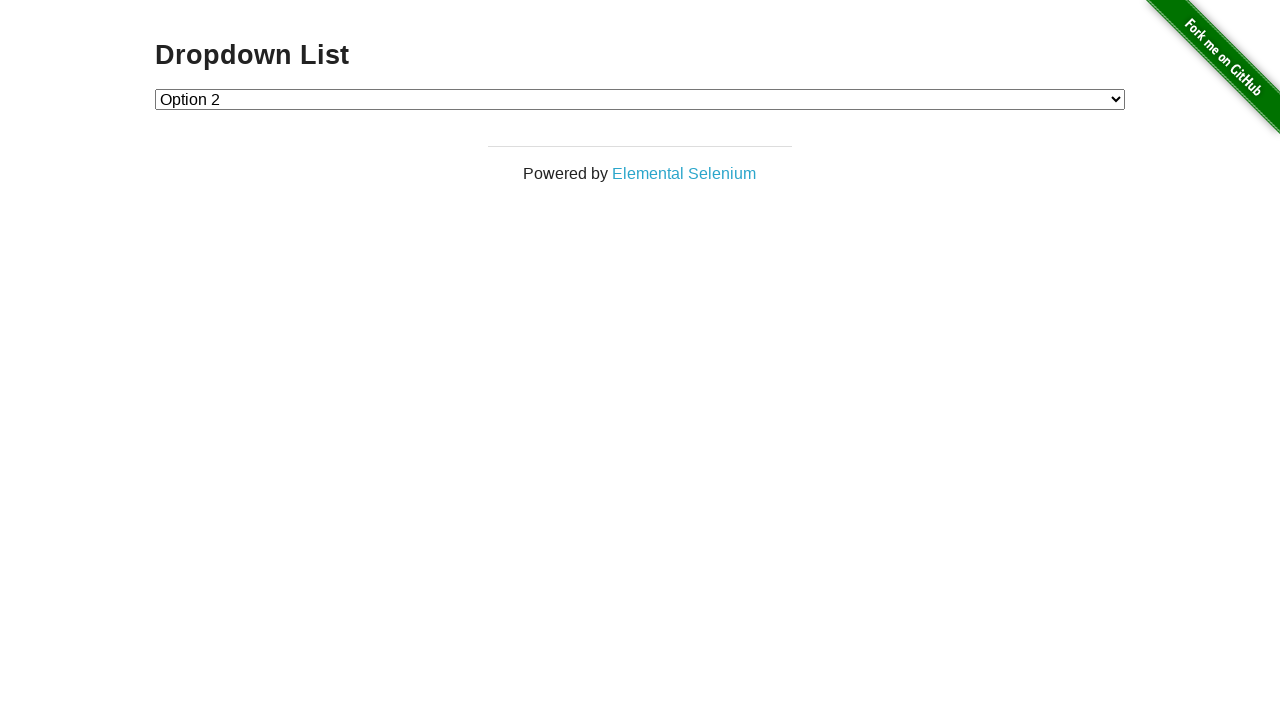

Retrieved the selected dropdown value
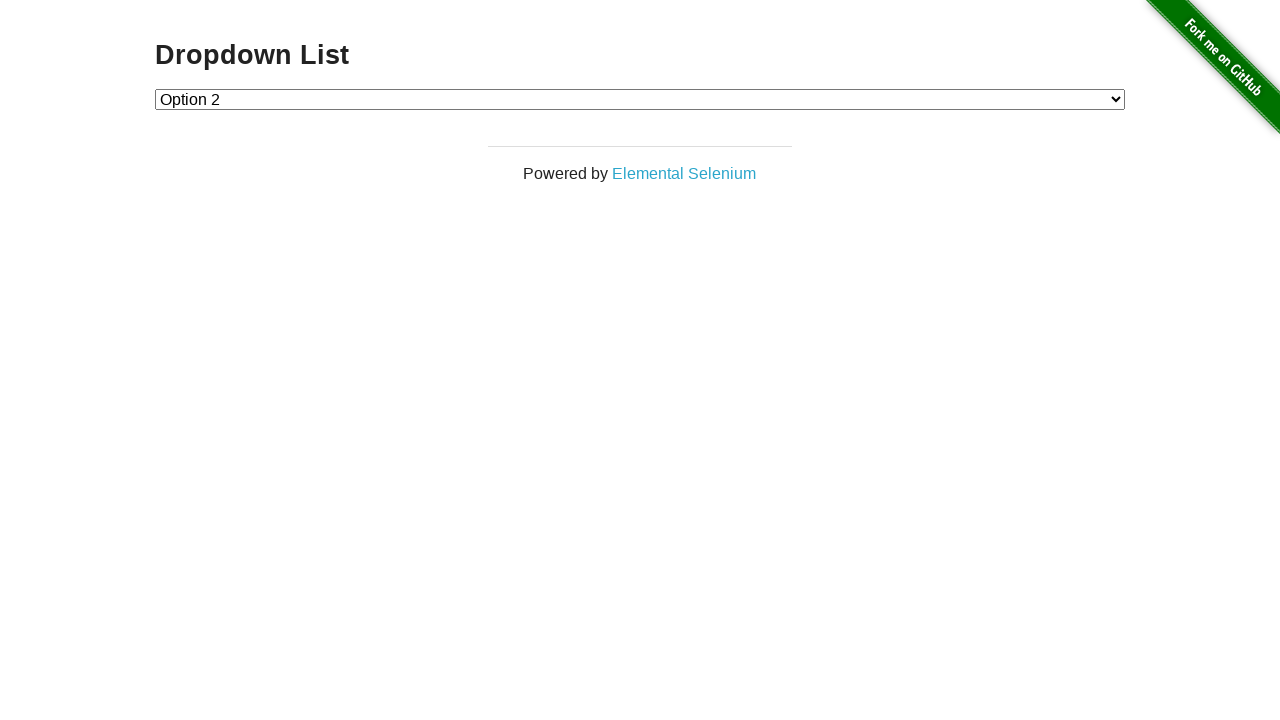

Verified that 'Option 2' (value '2') was correctly selected
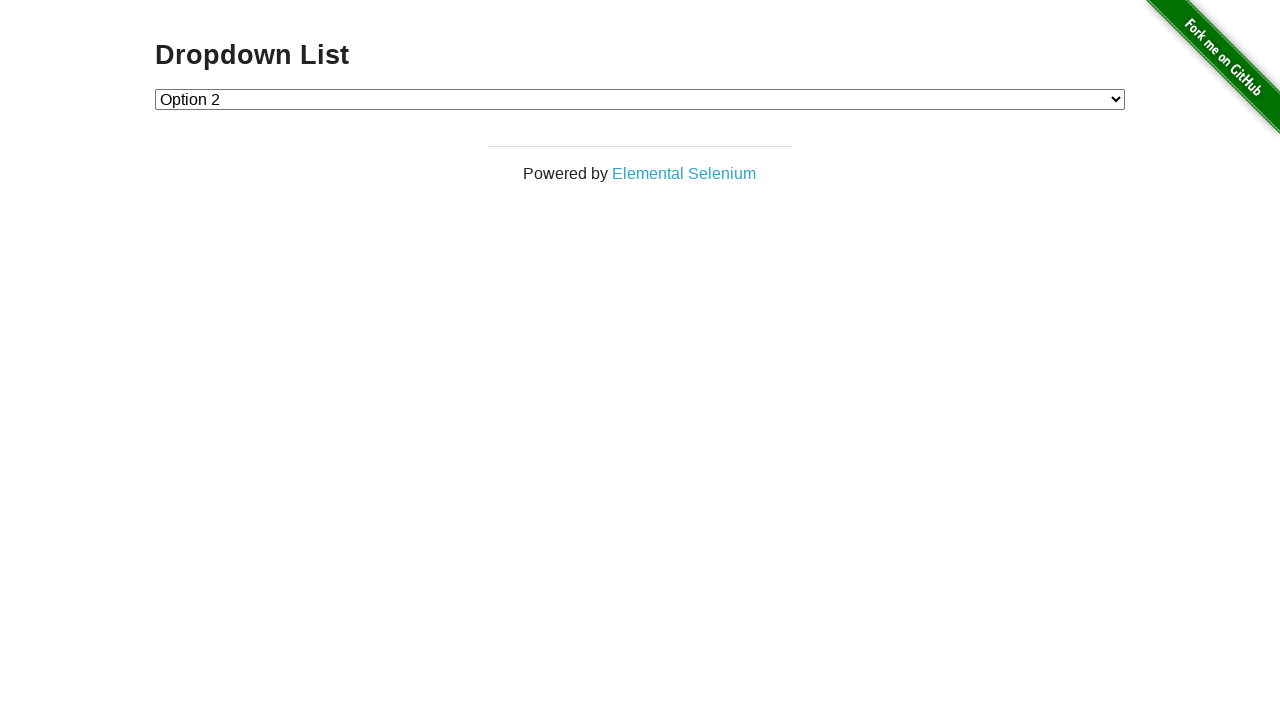

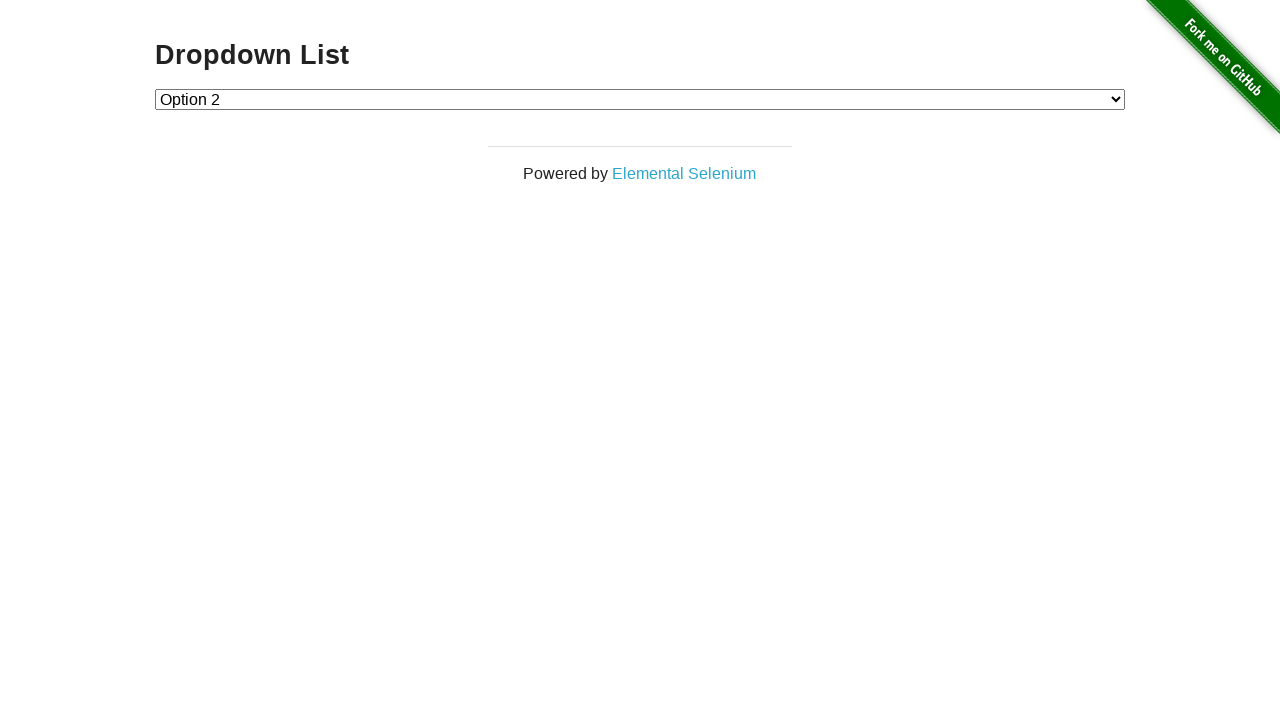